Tests multiple window handling by clicking links that open new windows and switching between them to verify page titles

Starting URL: https://practice.cydeo.com/windows

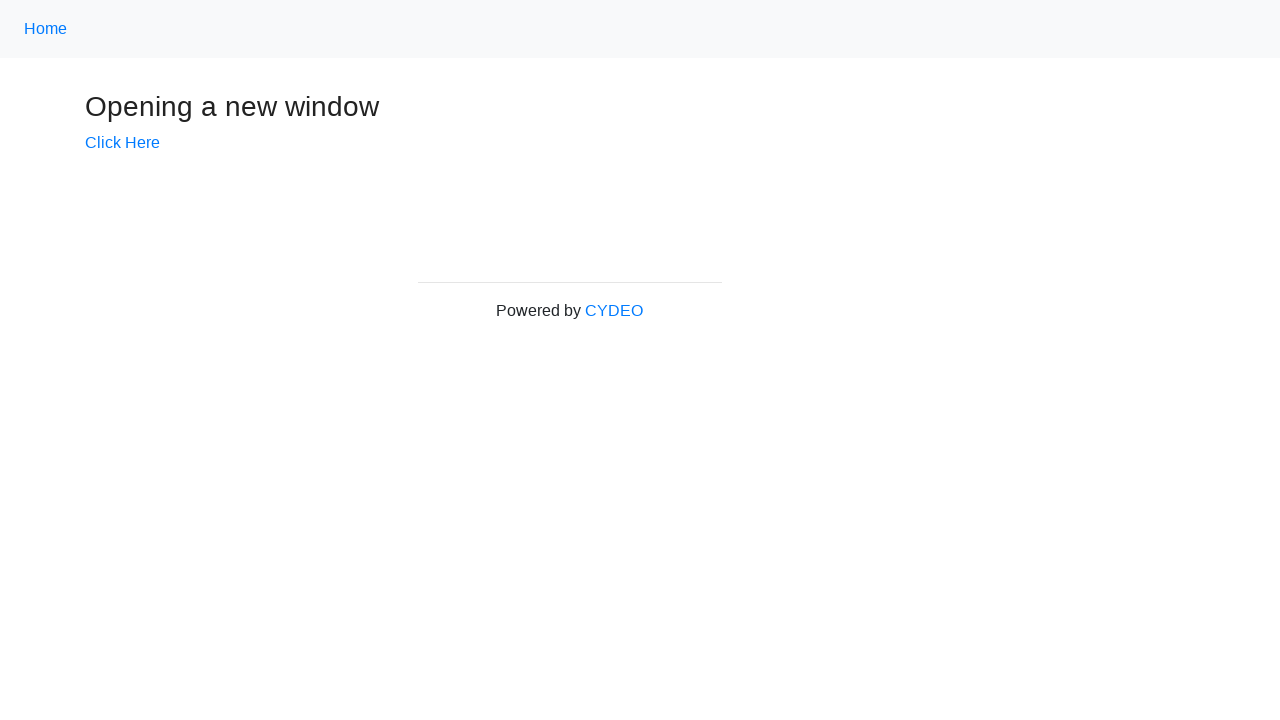

Verified initial page title is 'Windows'
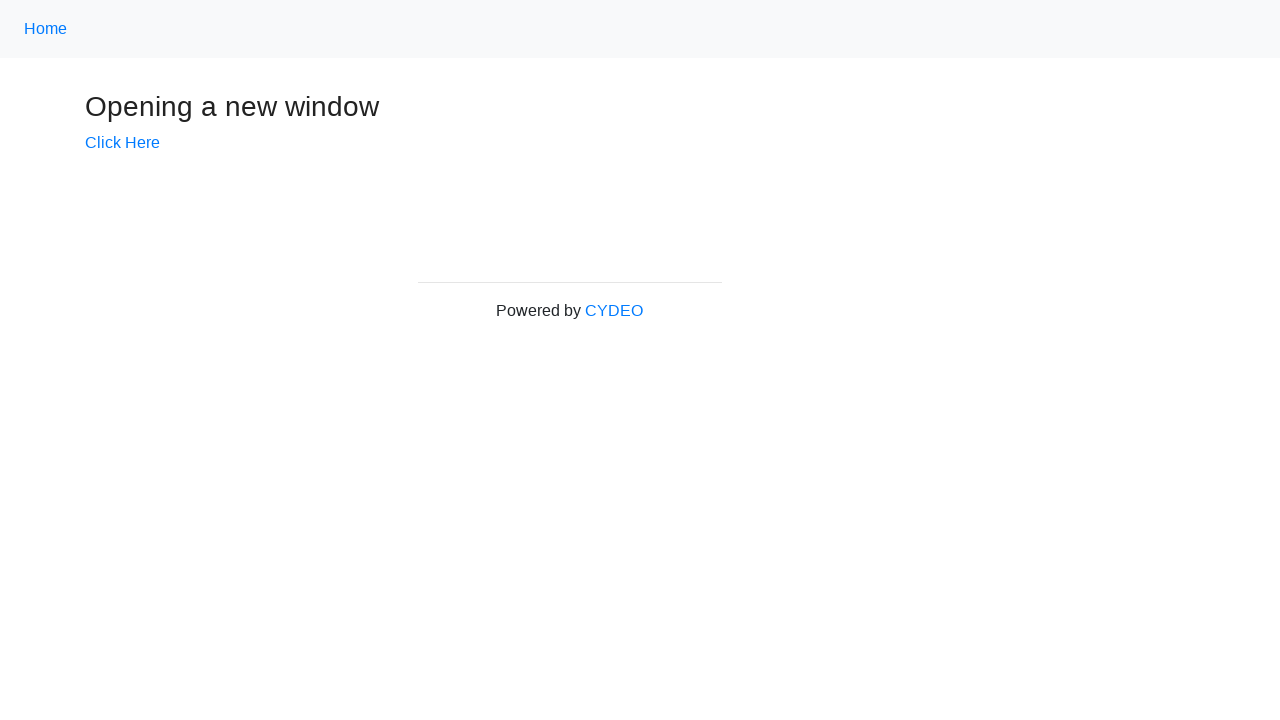

Clicked 'Click Here' link and new window opened at (122, 143) on xpath=//a[.='Click Here']
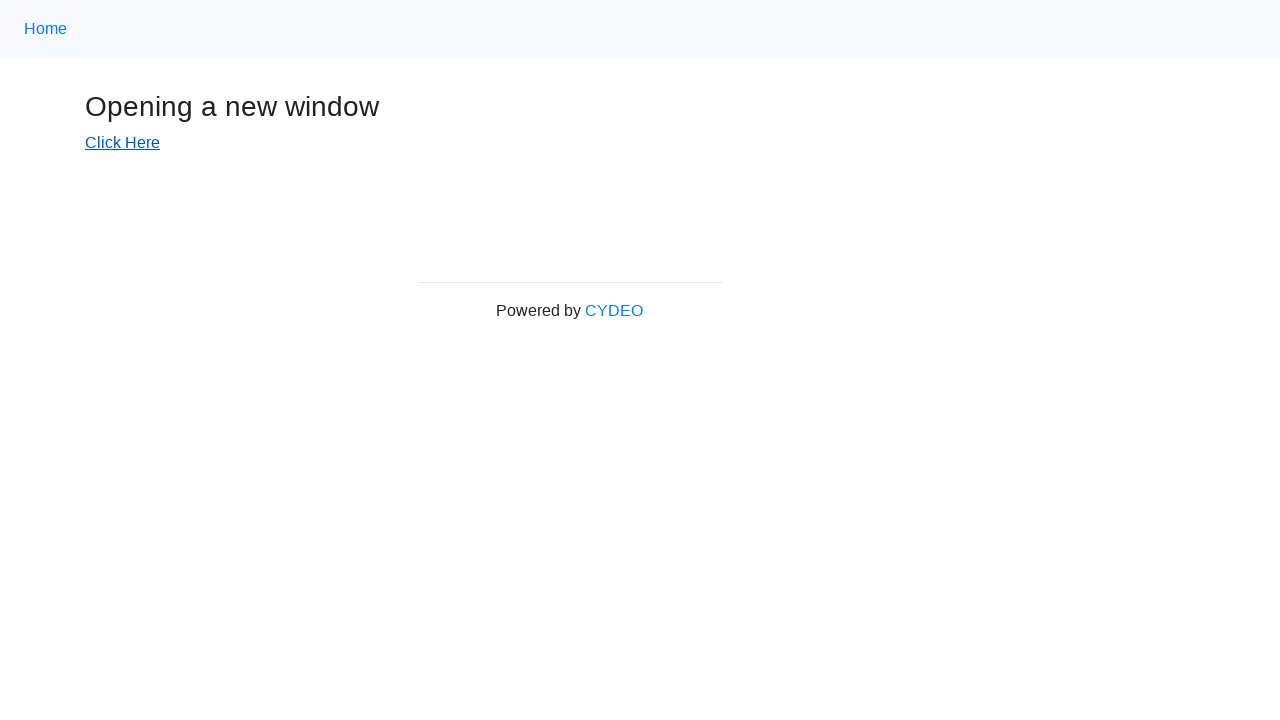

Clicked 'CYDEO' link and another new window opened at (614, 311) on xpath=//a[.='CYDEO']
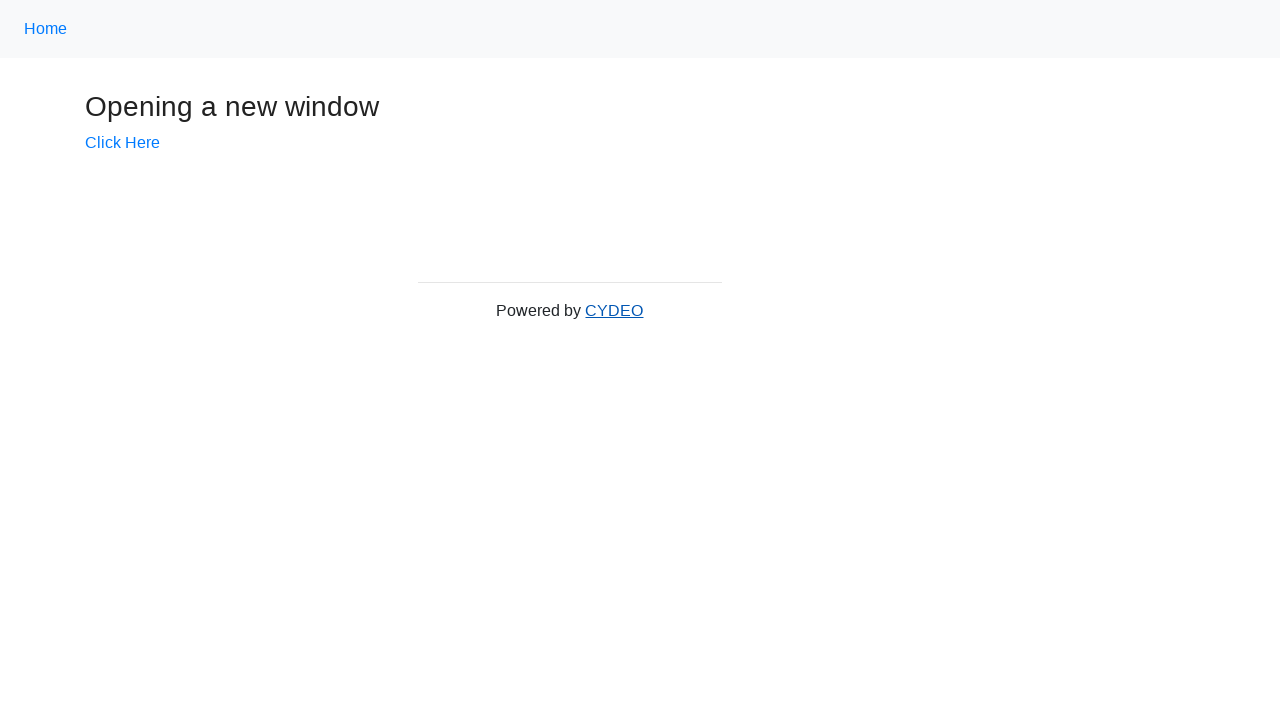

Found and verified Cydeo page title
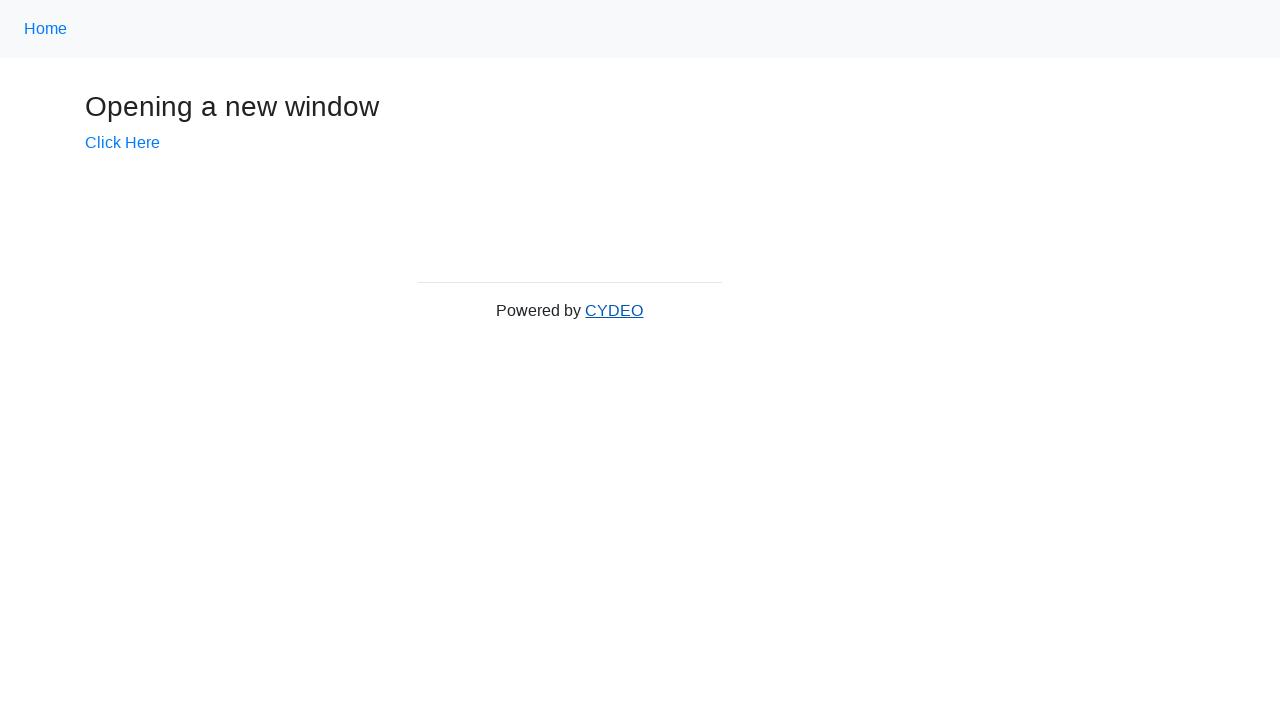

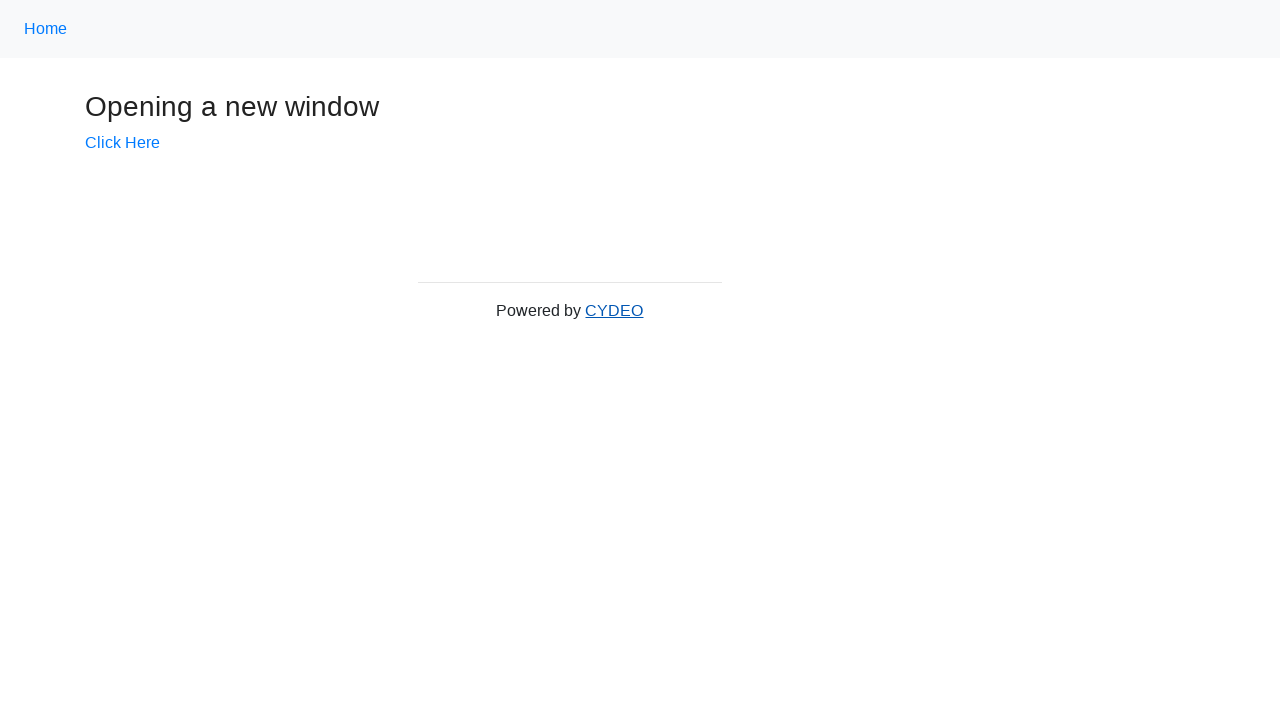